Tests JavaScript alert handling by clicking a button that triggers an alert in the W3Schools Tryit Editor and then accepting the alert

Starting URL: https://www.w3schools.com/jsref/tryit.asp?filename=tryjsref_alert

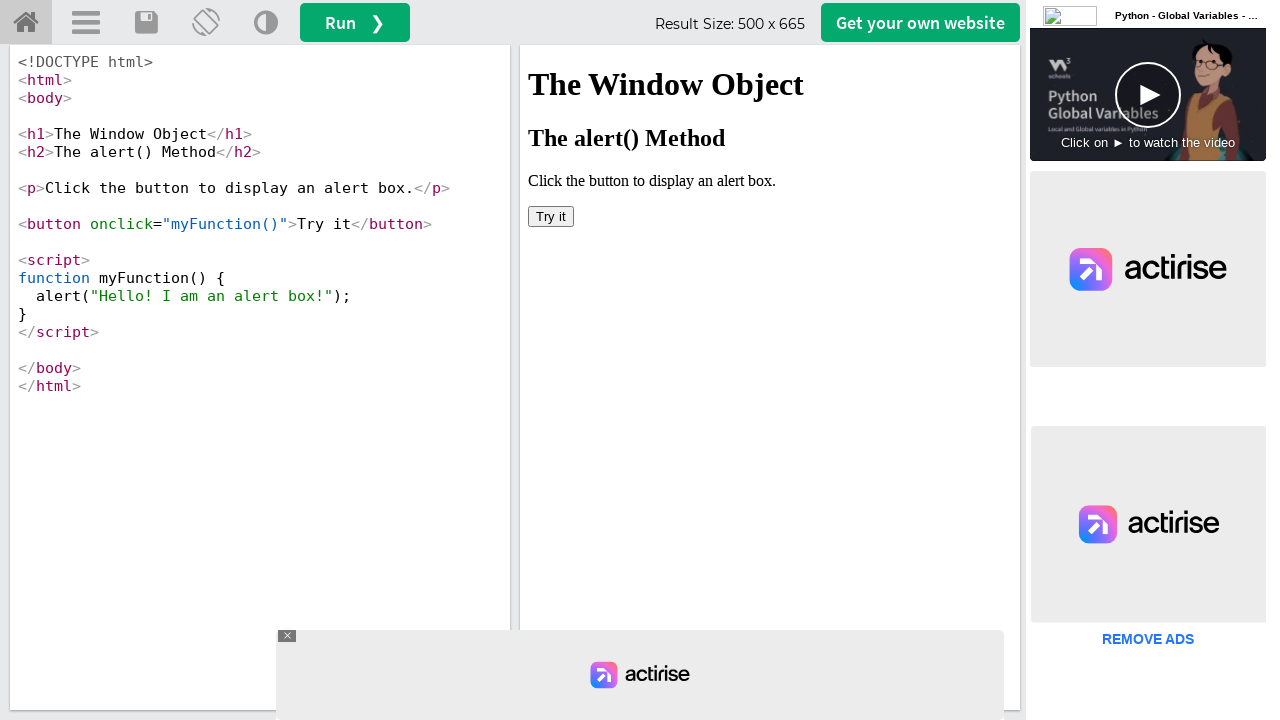

Located iframe containing the alert trigger button
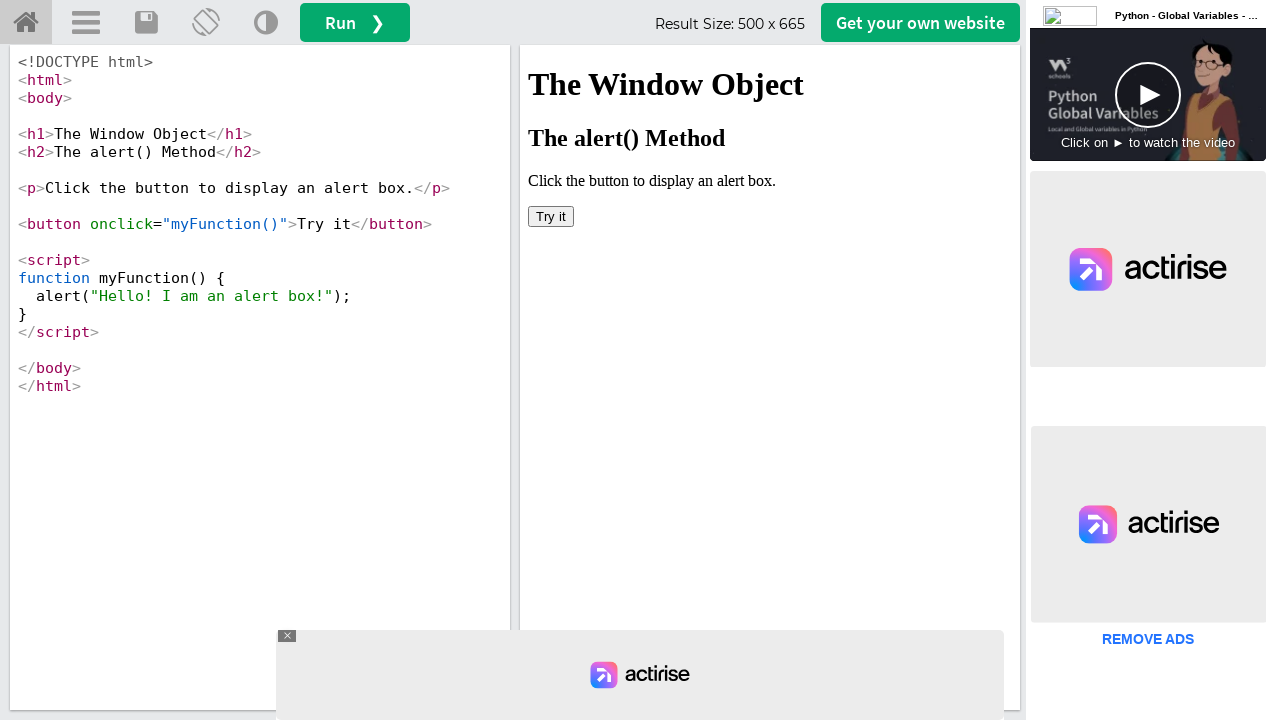

Clicked 'Try it' button to trigger JavaScript alert at (551, 216) on iframe[name='iframeResult'] >> internal:control=enter-frame >> xpath=//button[te
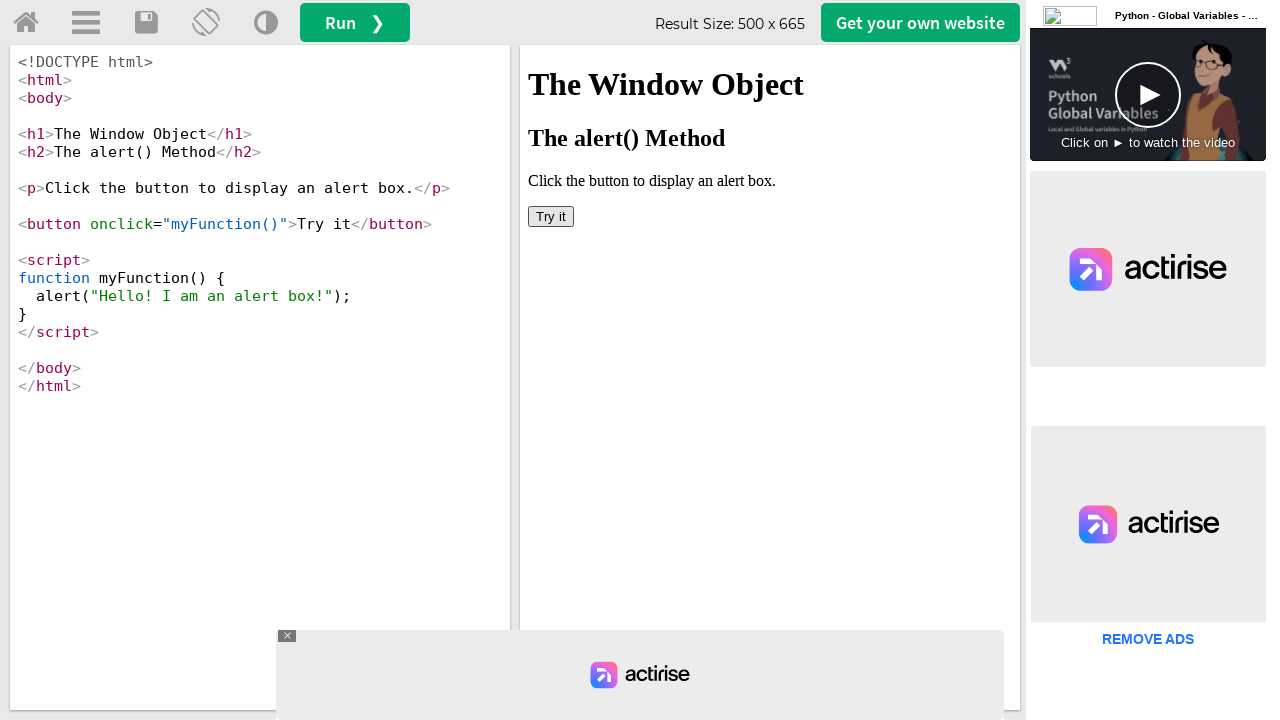

Set up dialog handler to accept the alert
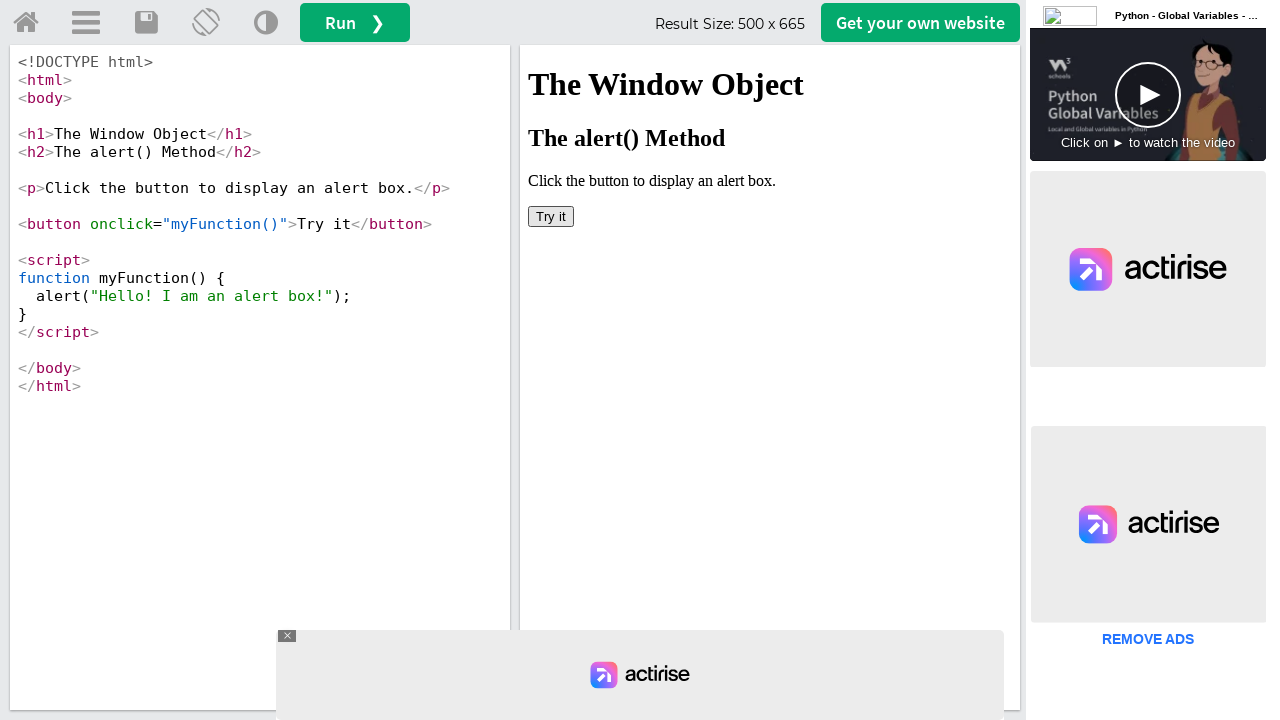

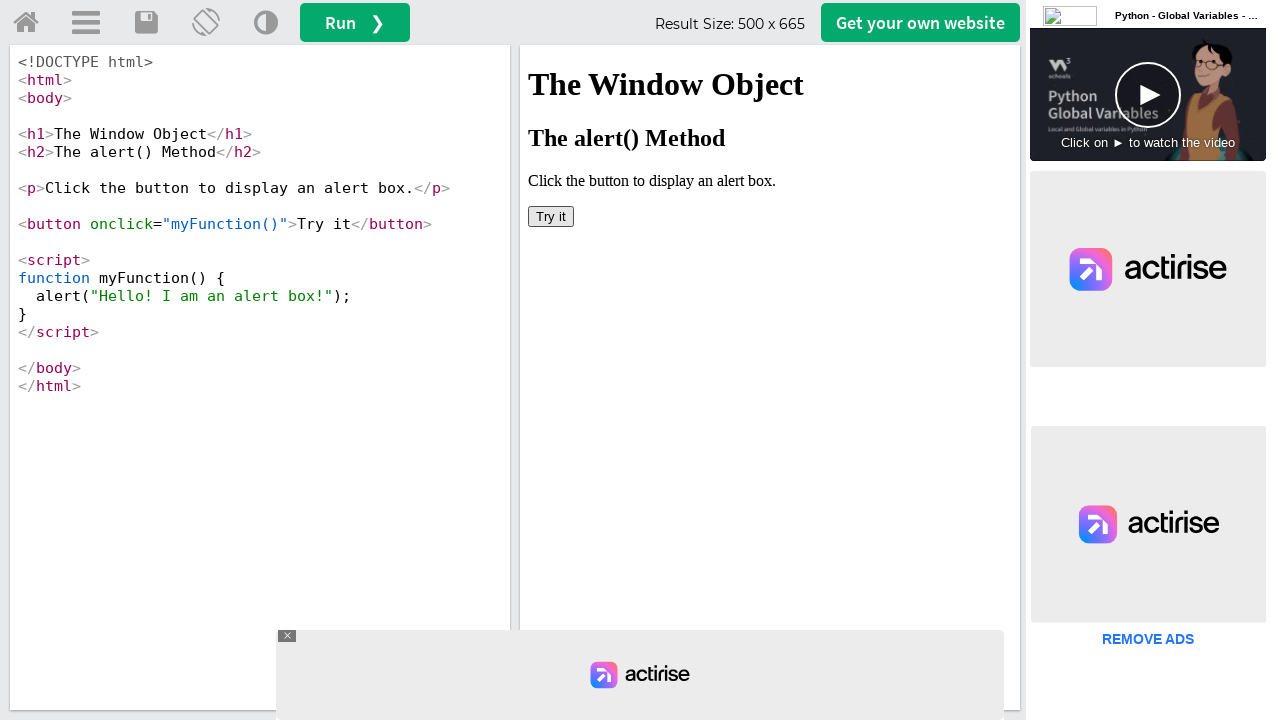